Tests a registration form by filling in first name, last name, and email fields, then submitting and verifying the success message

Starting URL: http://suninjuly.github.io/registration1.html

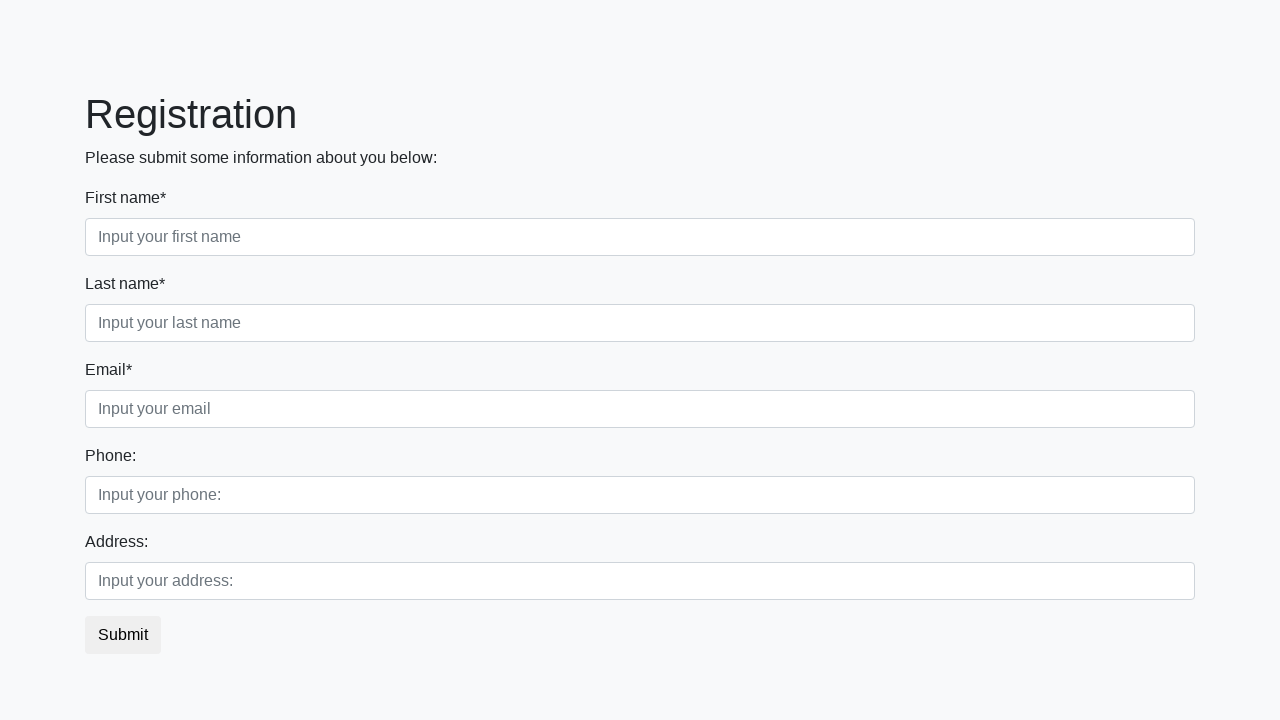

Filled first name field with 'Ivan' on input[placeholder='Input your first name']
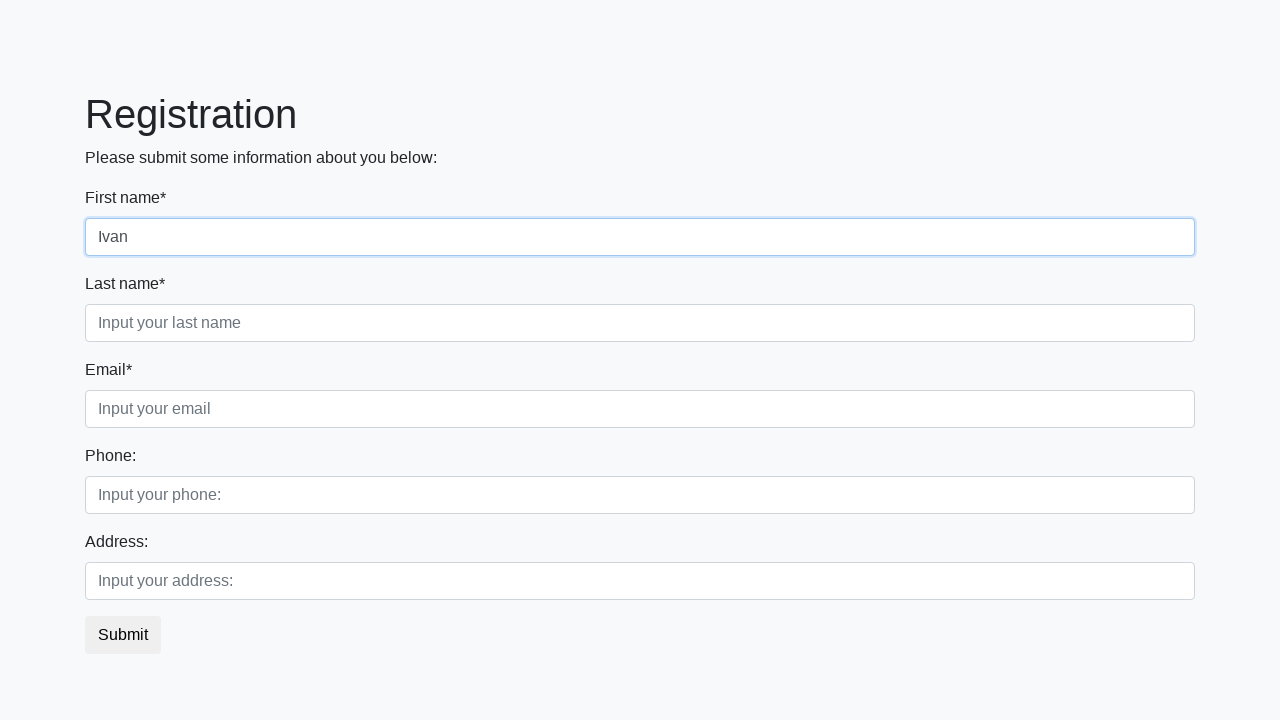

Filled last name field with 'Petrov' on input[placeholder='Input your last name']
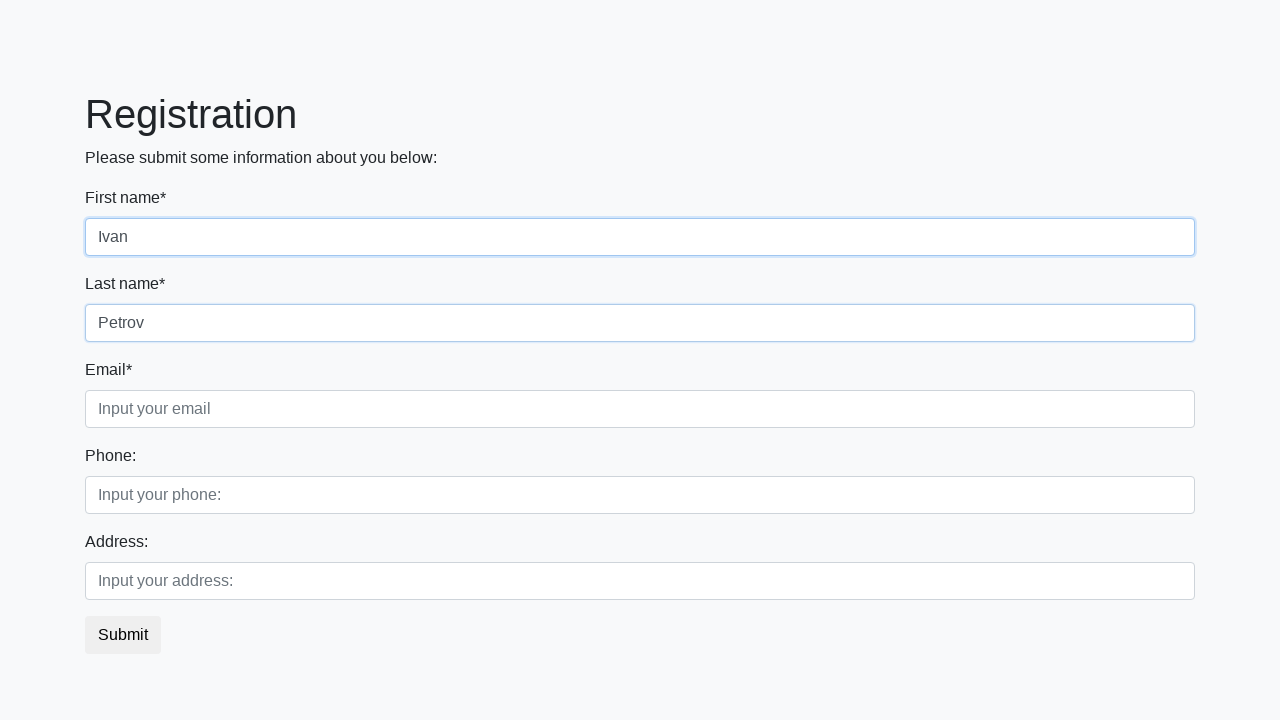

Filled email field with 'test@test.ru' on input[placeholder='Input your email']
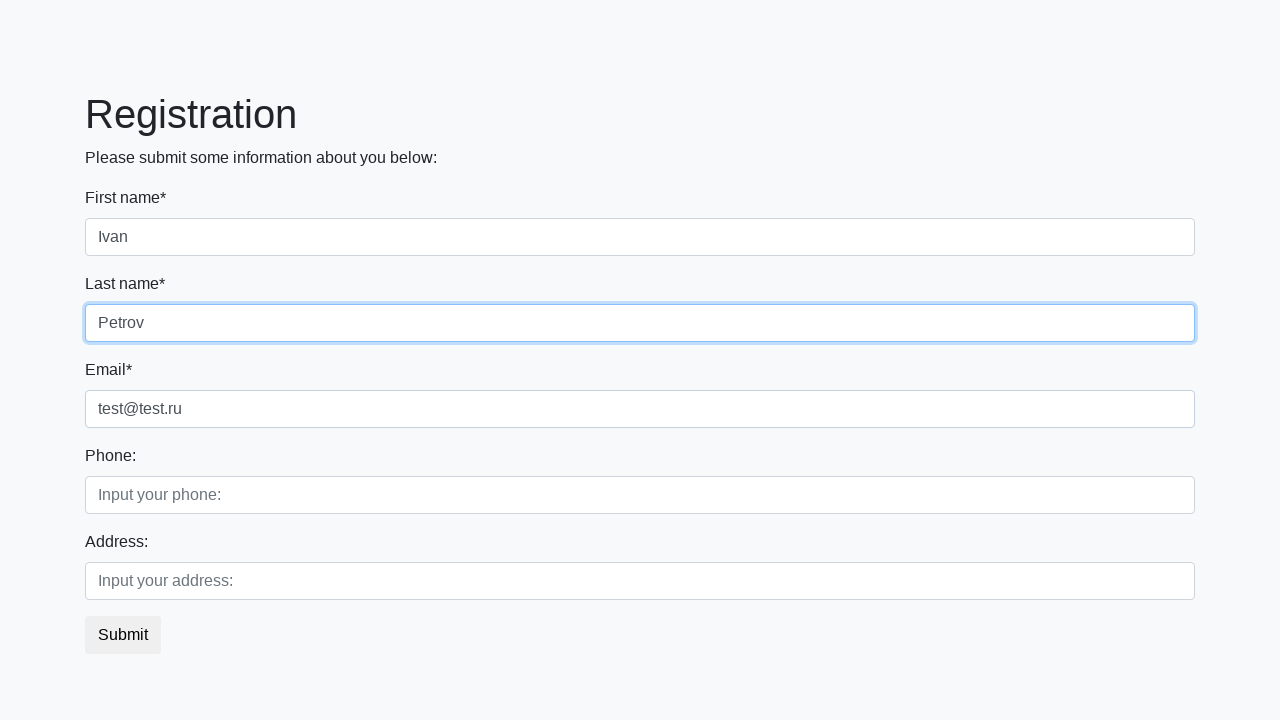

Clicked submit button to register at (123, 635) on button.btn
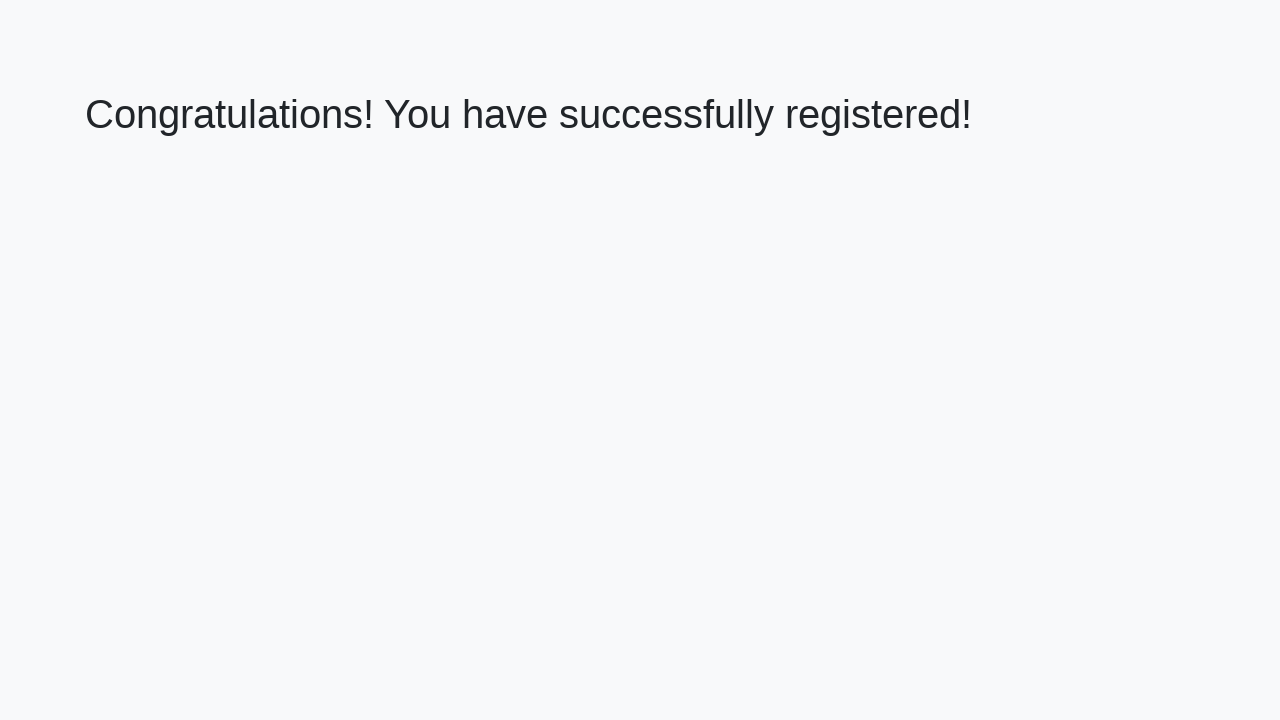

Success message appeared with h1 element
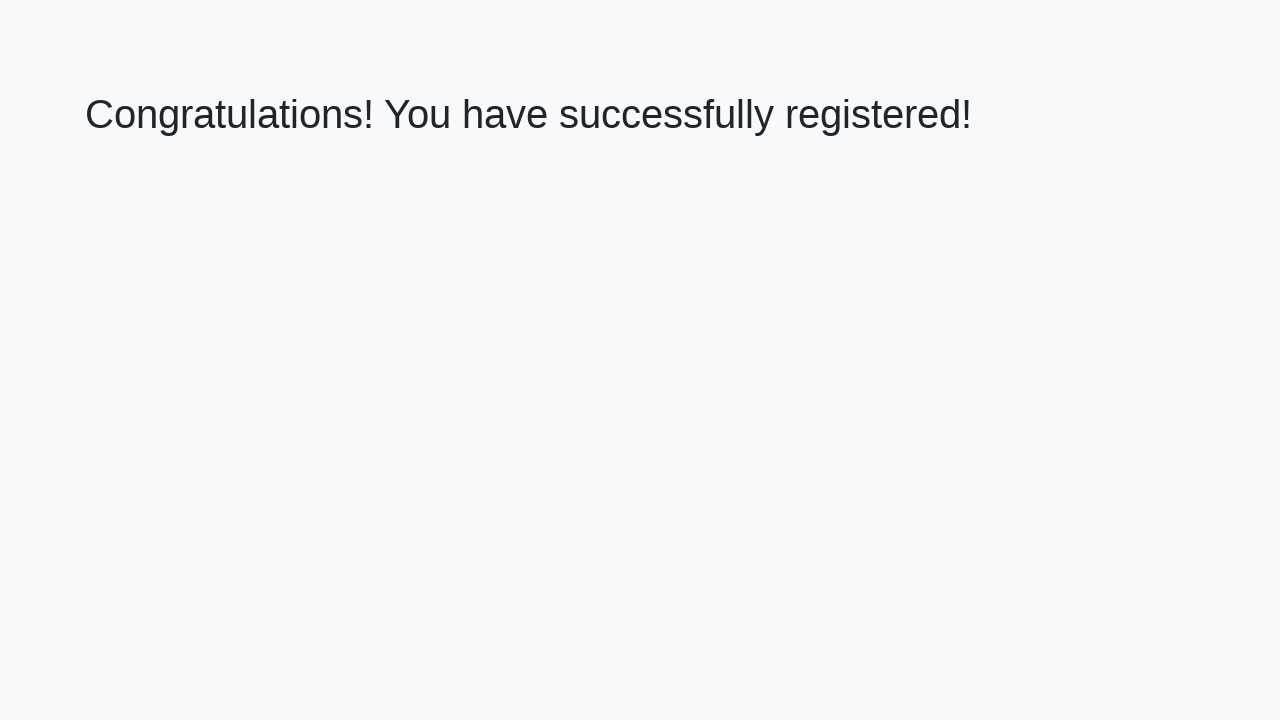

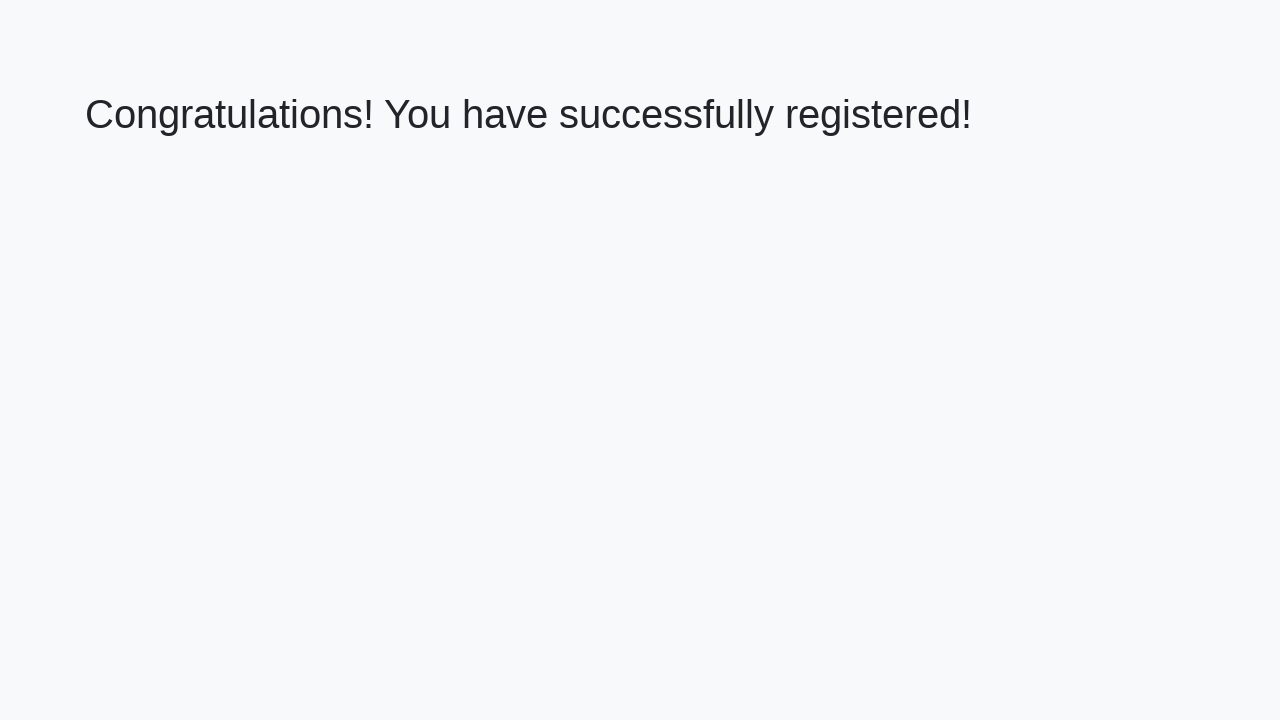